Tests scrolling functionality by scrolling to footer element and then back to top

Starting URL: https://www.htmlelements.com/demos/fileupload/shadow-dom/

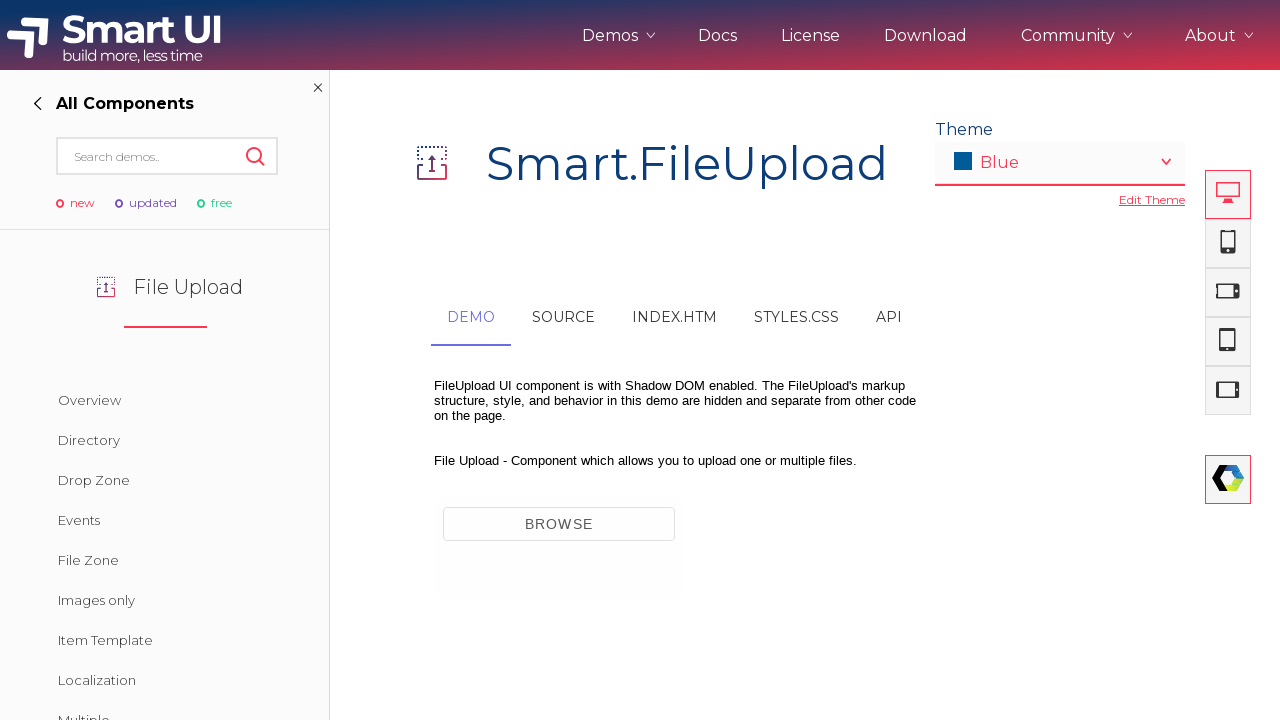

Scrolled to footer link element
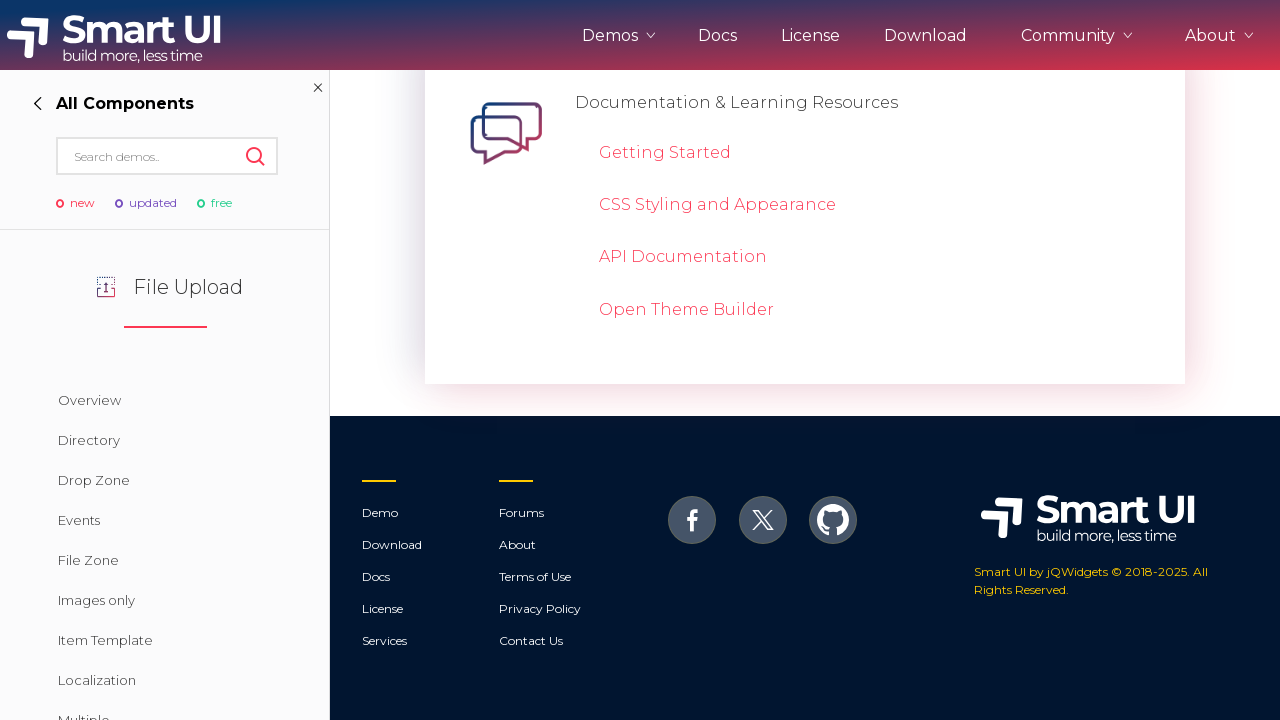

Waited 2 seconds for page to settle
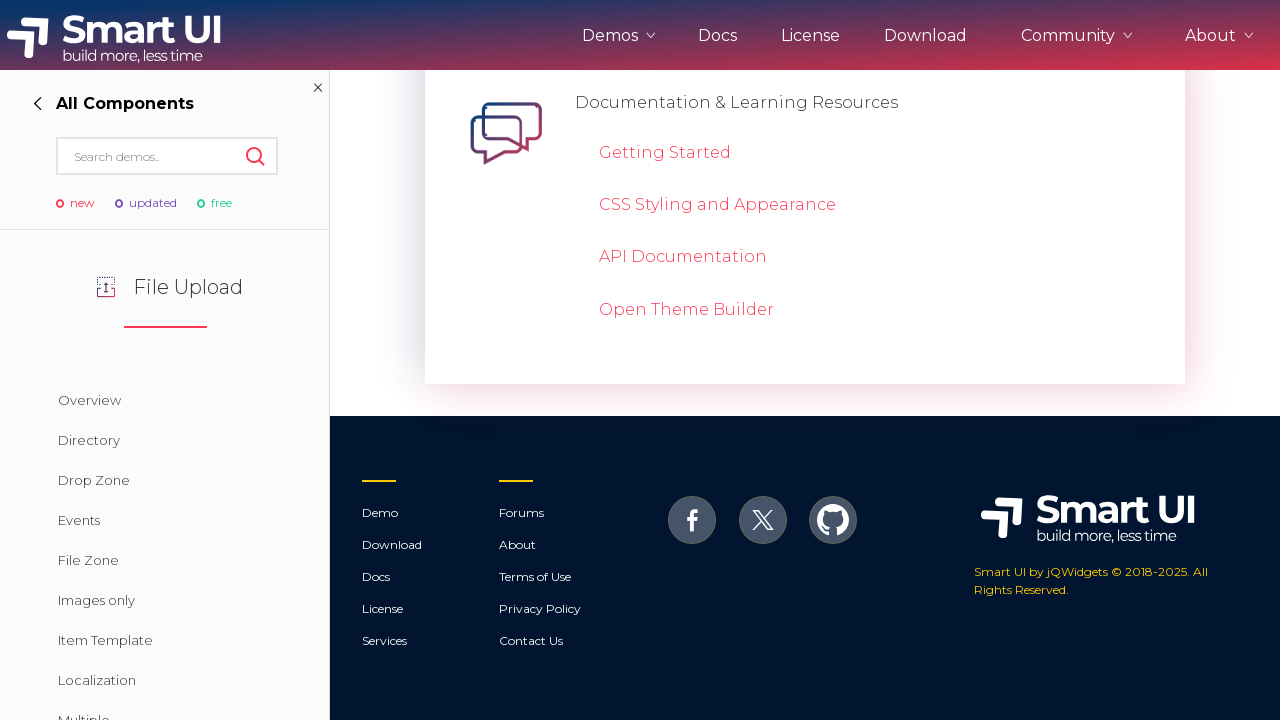

Scrolled back to top to demo title element
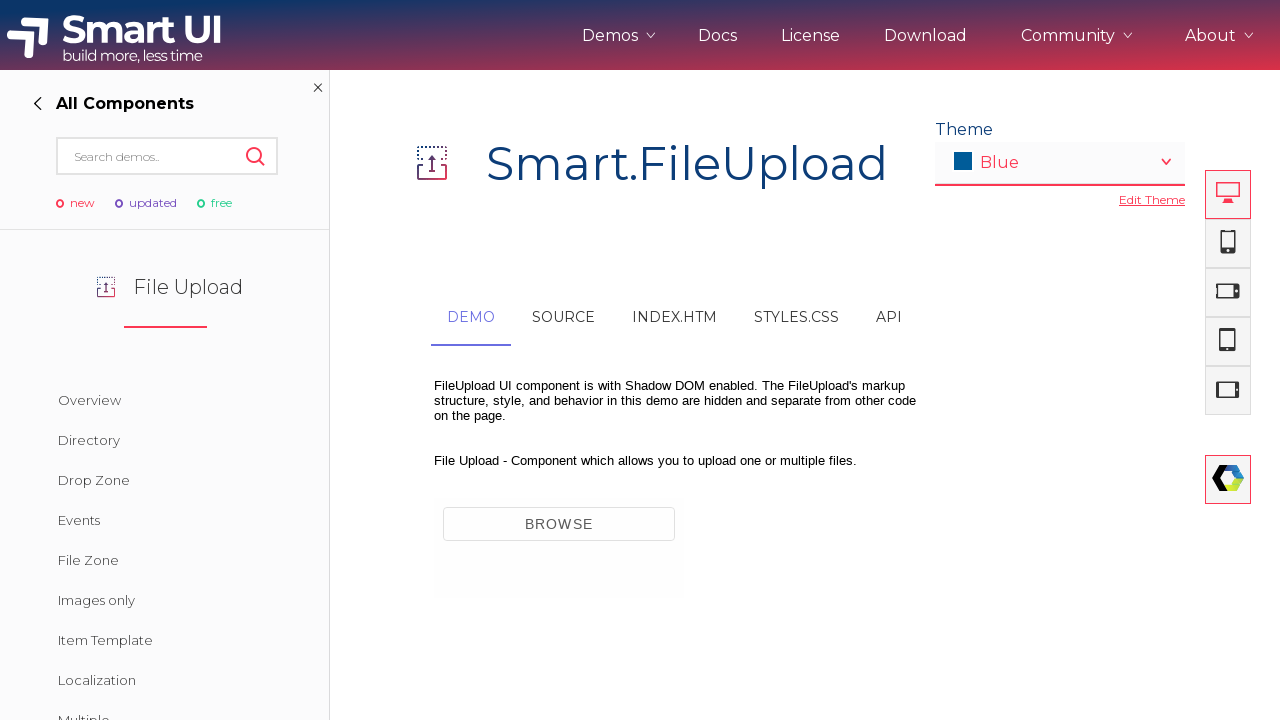

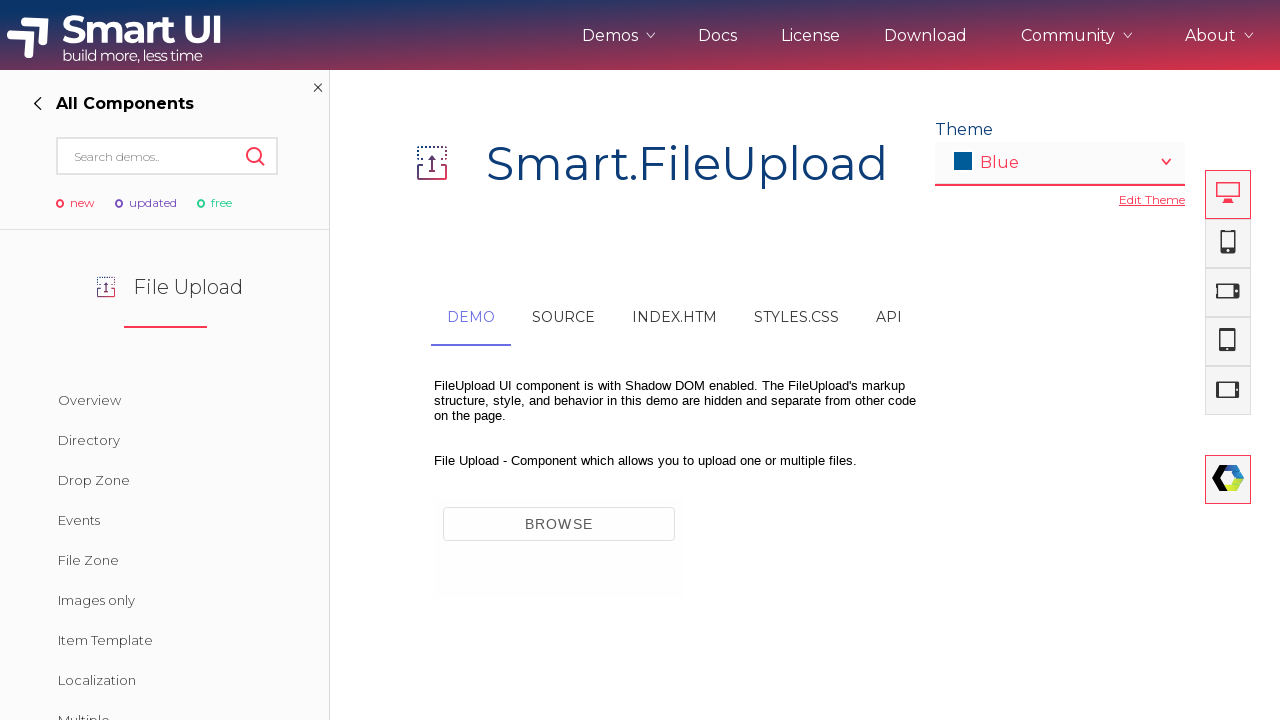